Navigates to Rediff homepage and clicks on the "Create Account" link

Starting URL: https://rediff.com

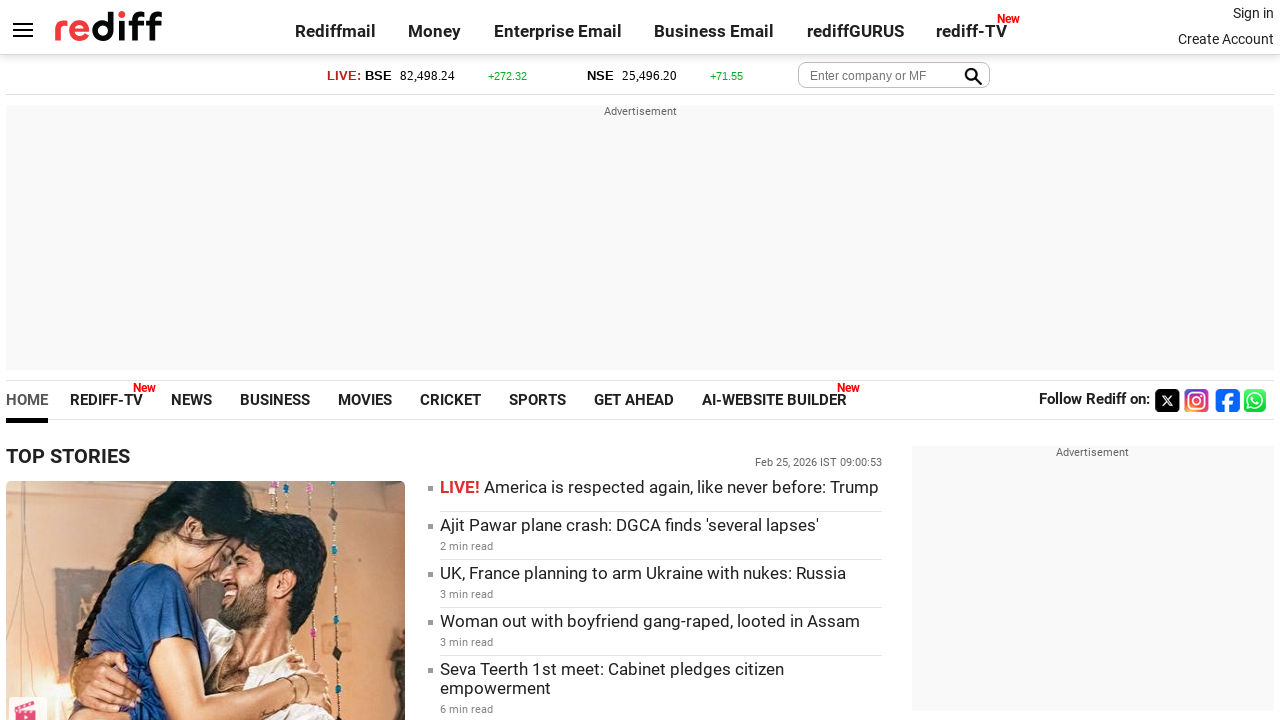

Navigated to Rediff homepage
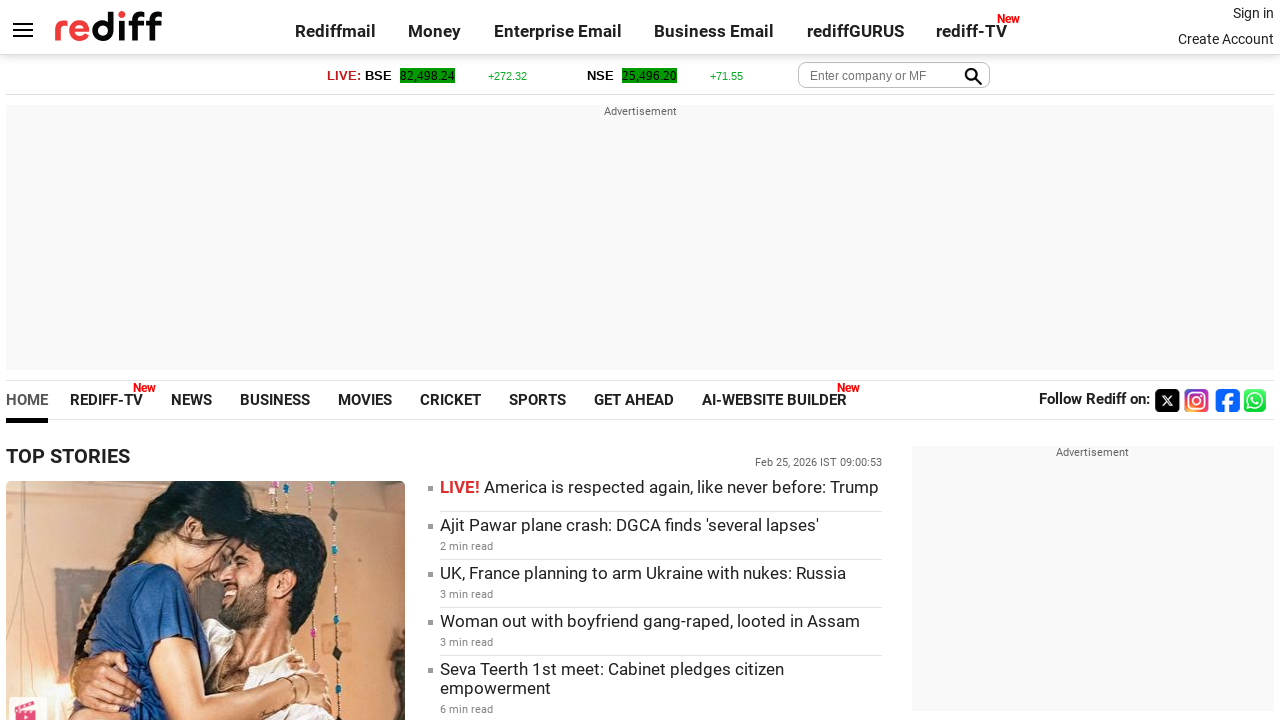

Clicked on the 'Create Account' link at (1226, 39) on xpath=//a[text() = 'Create Account']
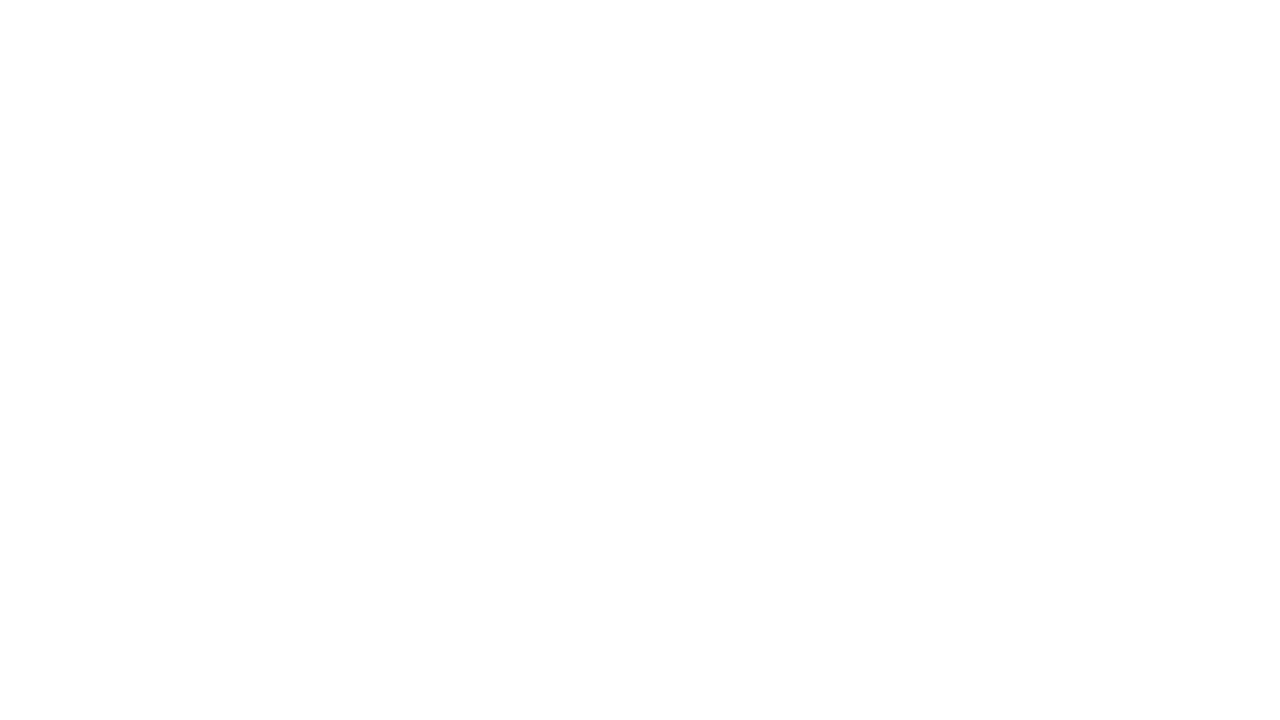

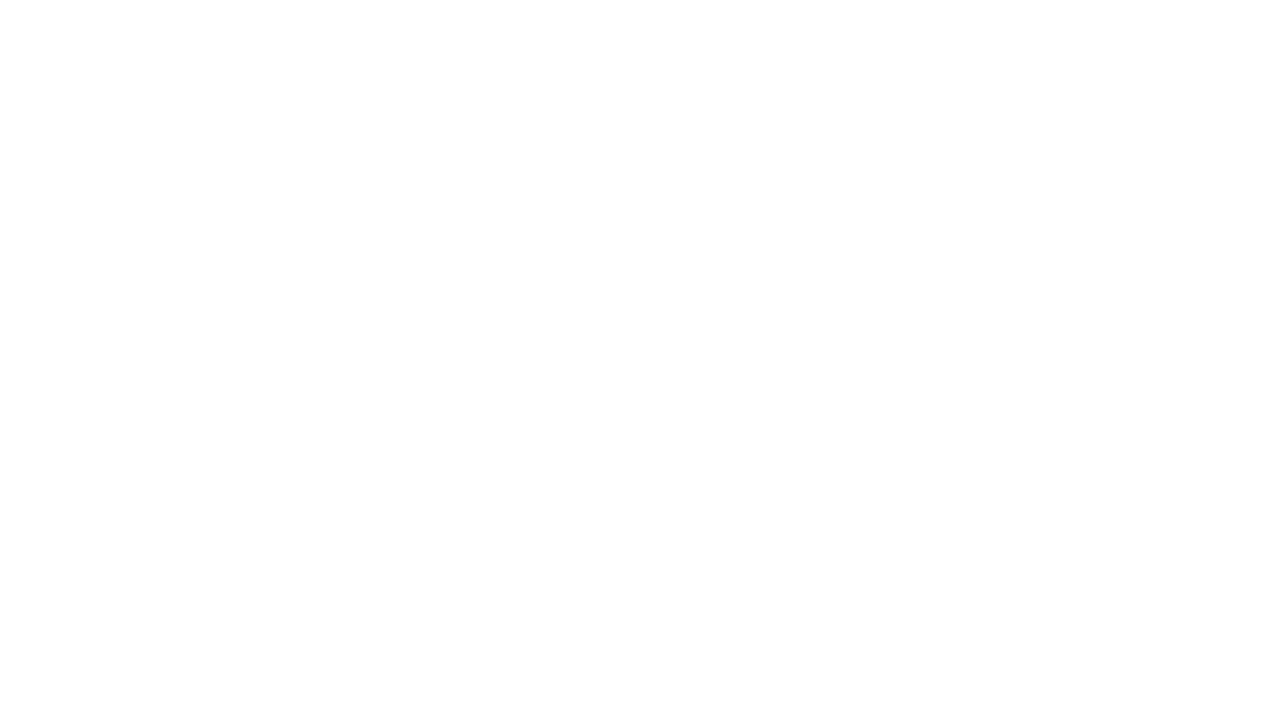